Tests the search functionality on AJIO e-commerce website by entering "Watches" in the search field, clicking the search icon, and locating the Men filter option in the results.

Starting URL: https://www.ajio.com/

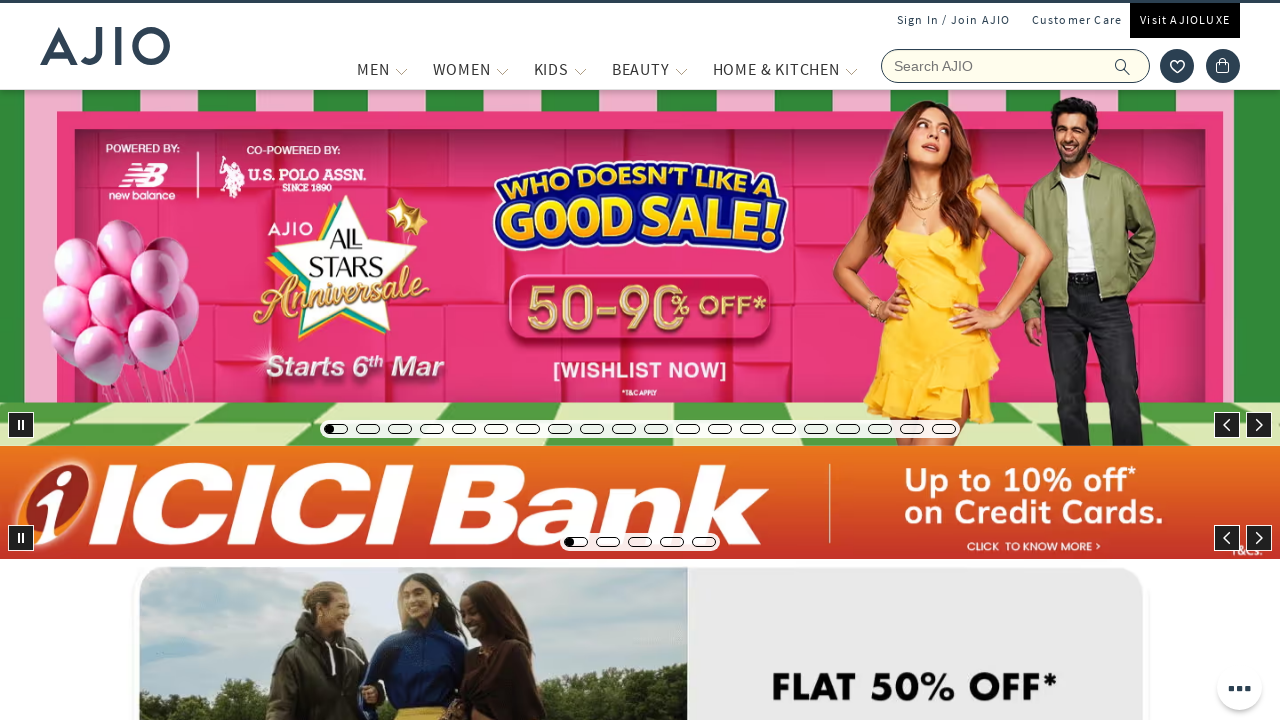

Filled search field with 'Watches' on input[name='searchVal']
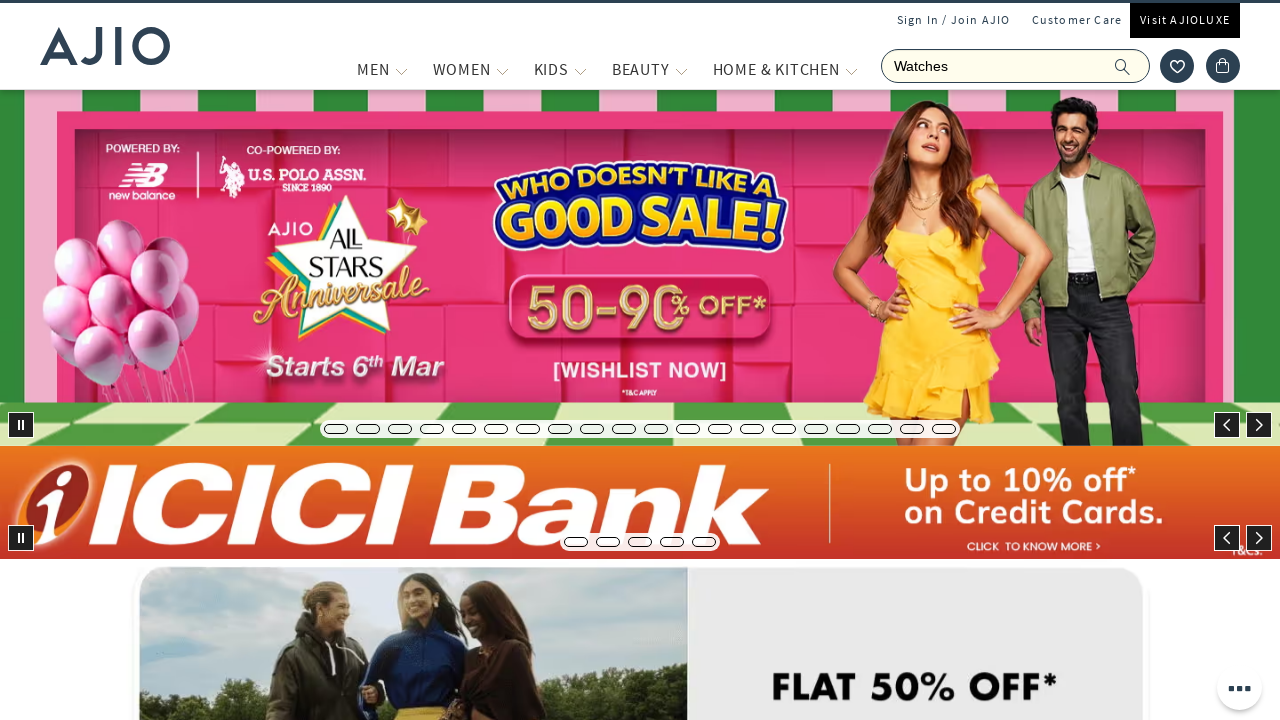

Clicked search icon to search for watches at (1123, 66) on .ic-search
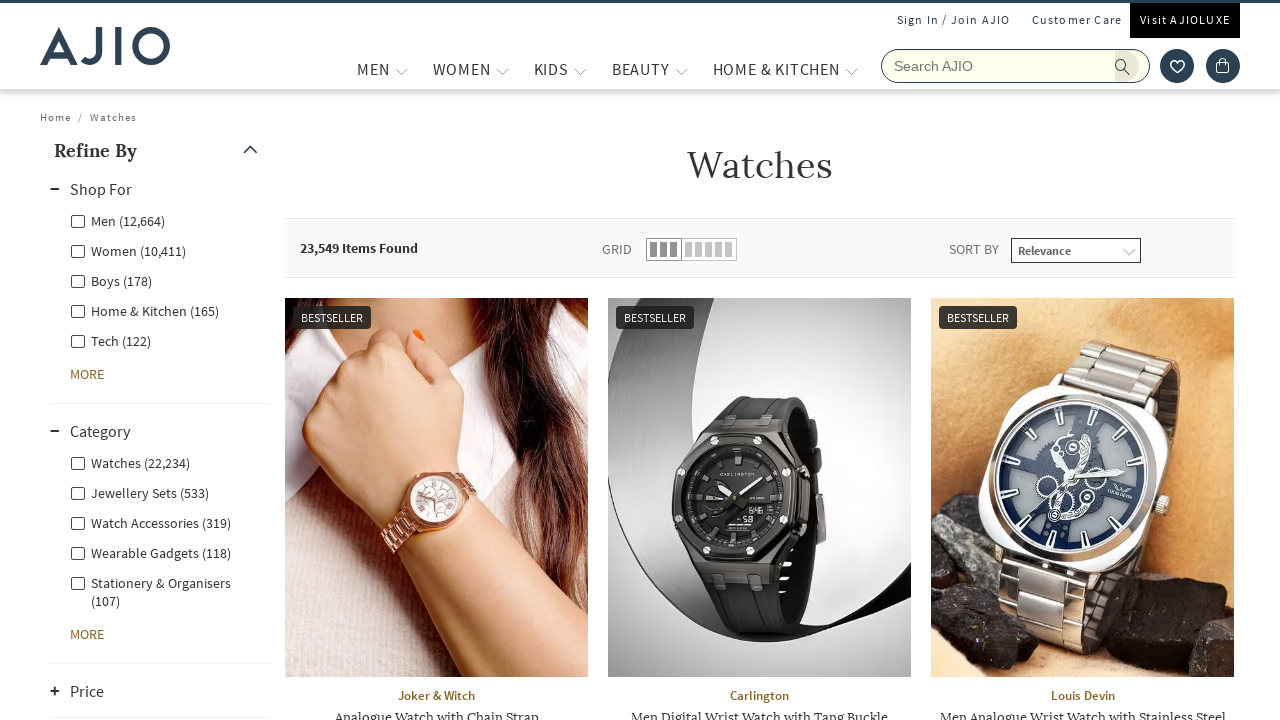

Search results loaded and Men filter option located
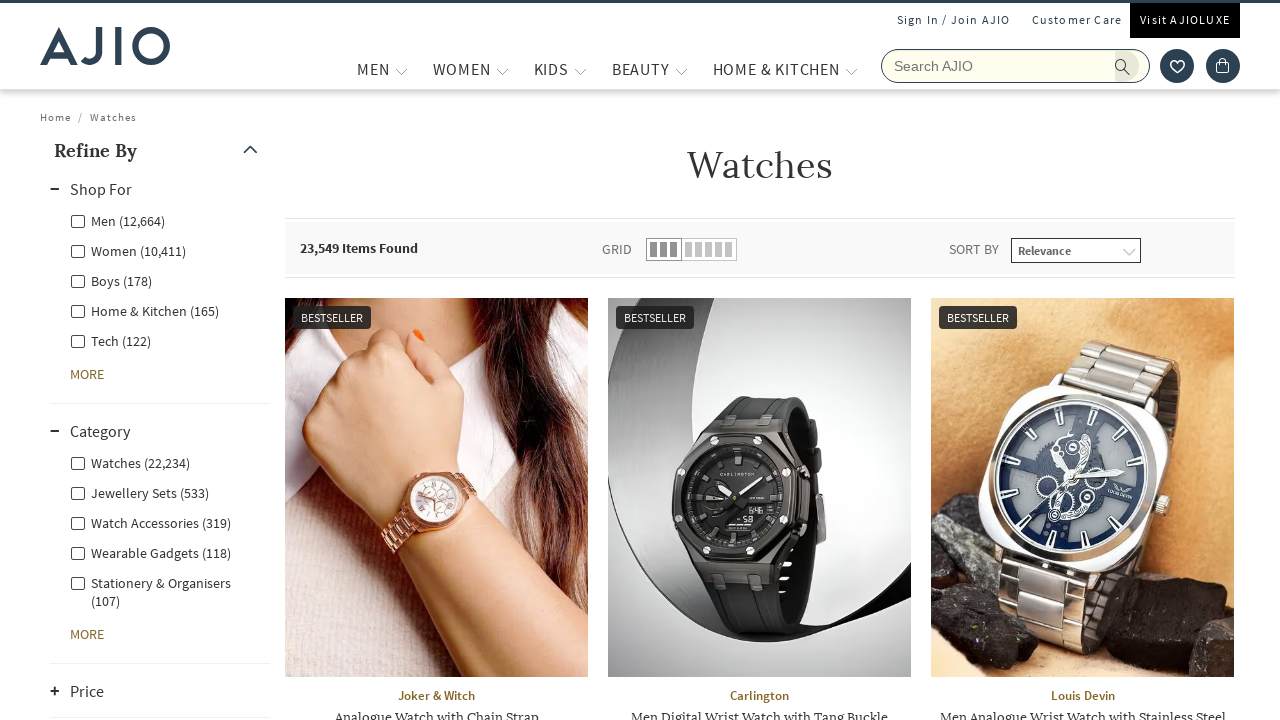

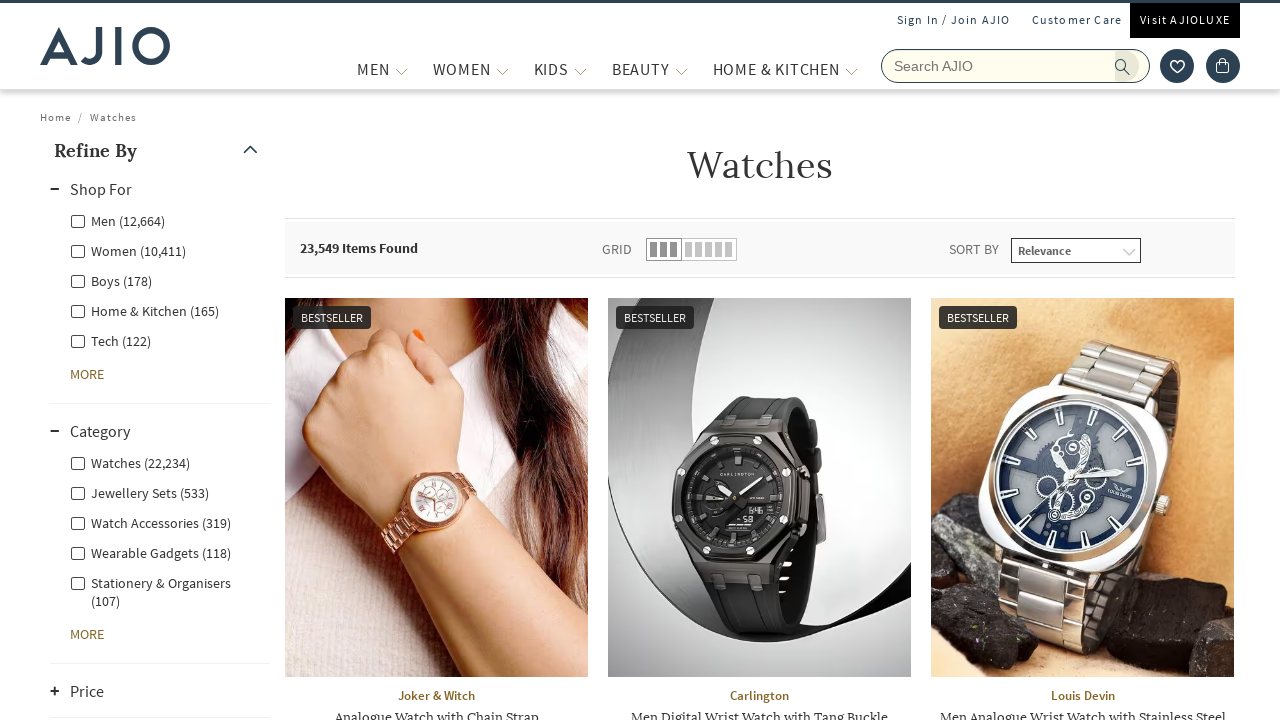